Navigates to an engagement rings product page and waits for the product listings to load

Starting URL: https://cullenjewellery.com/engagement-rings

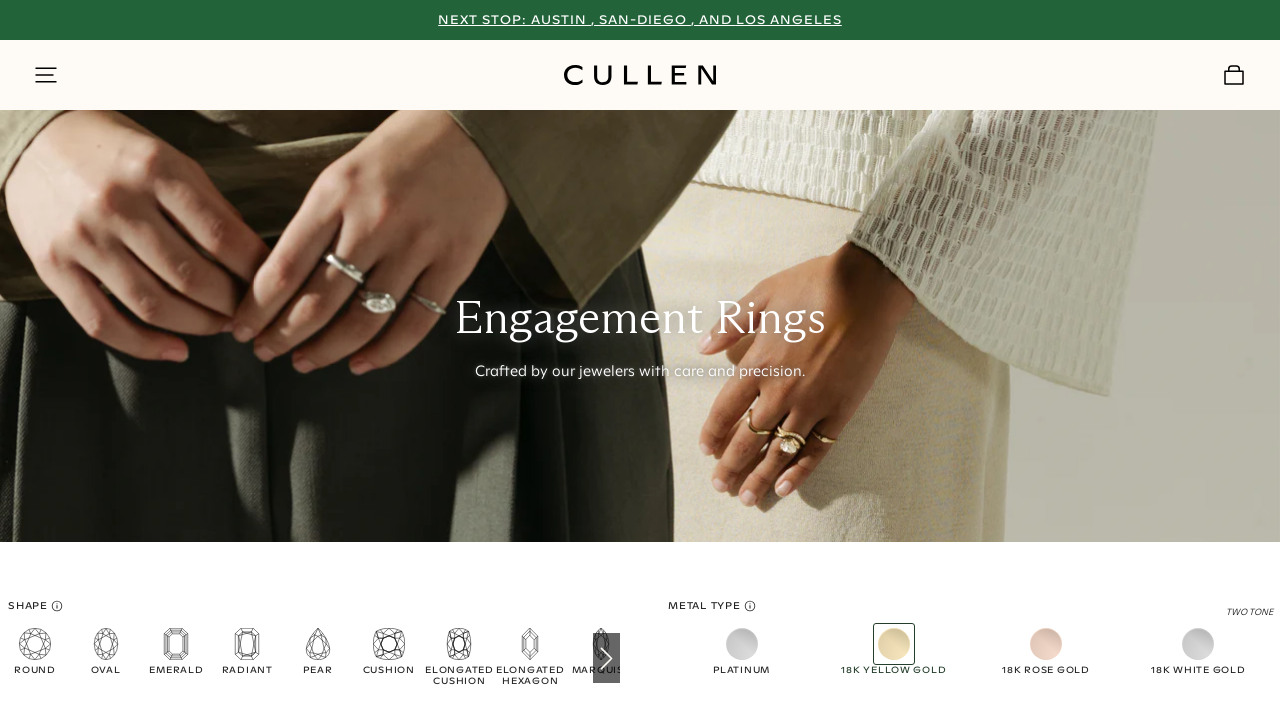

Navigated to Cullen Jewellery engagement rings page
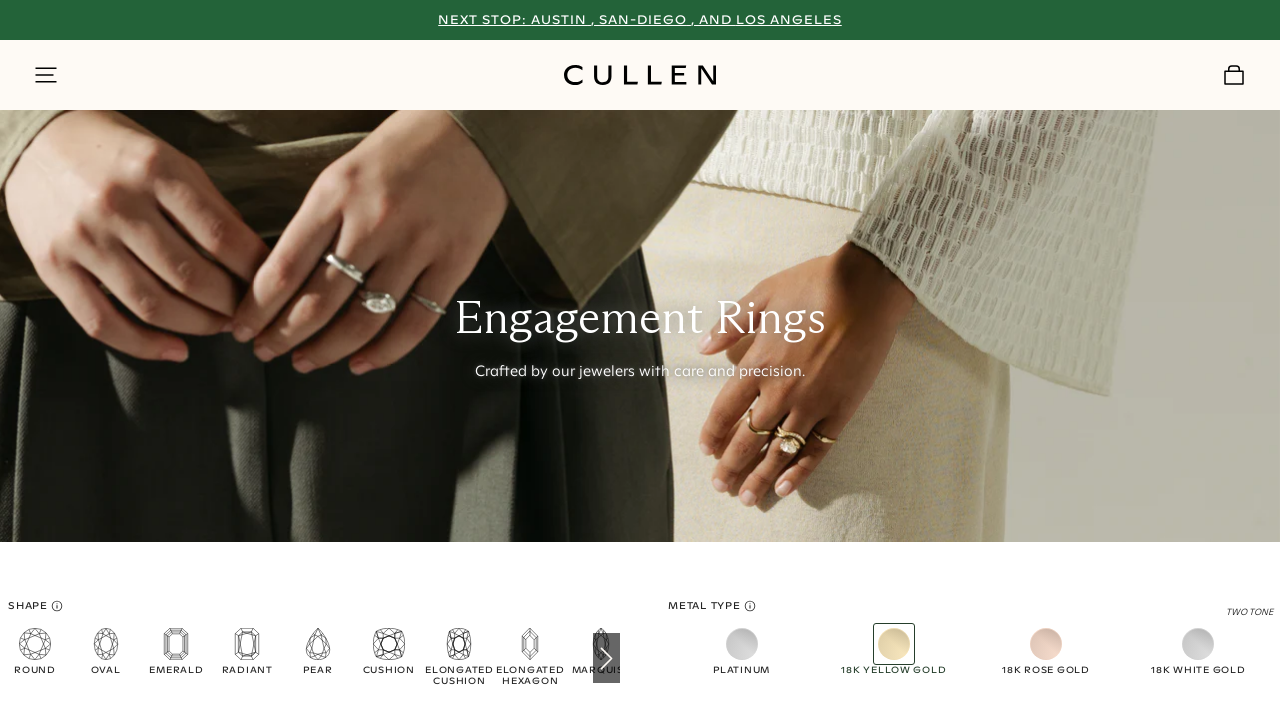

Product listings loaded successfully
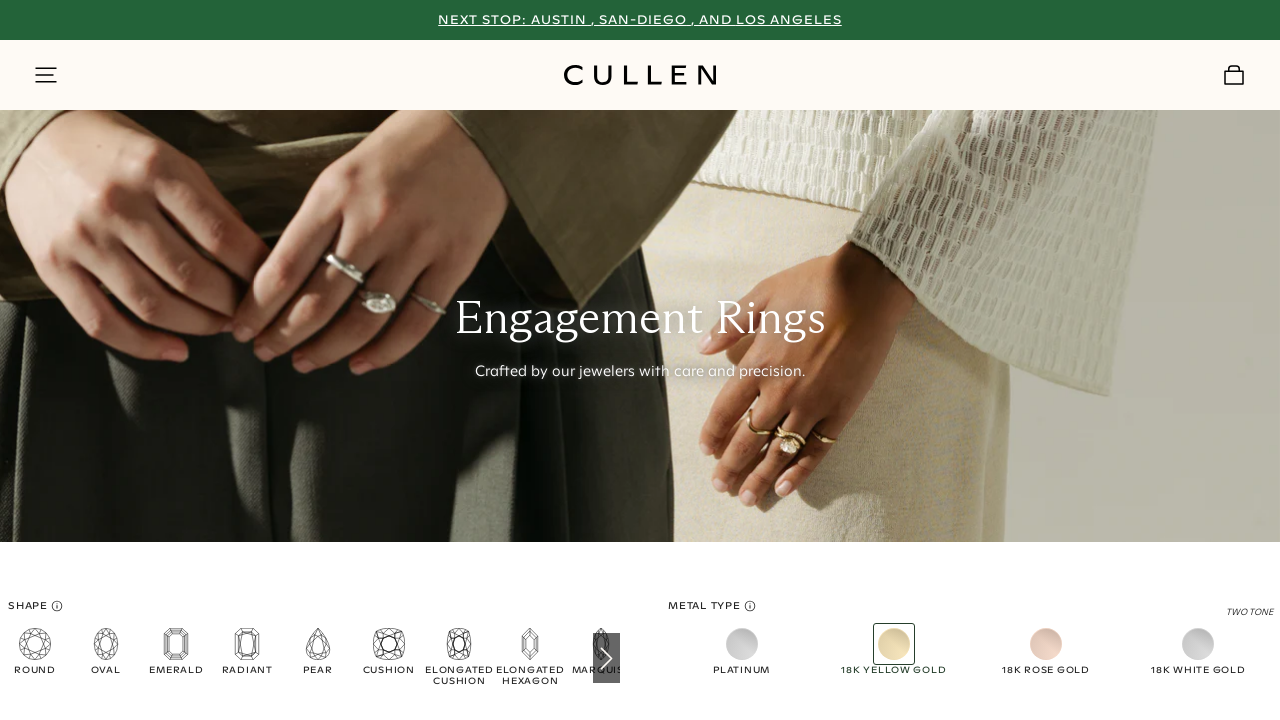

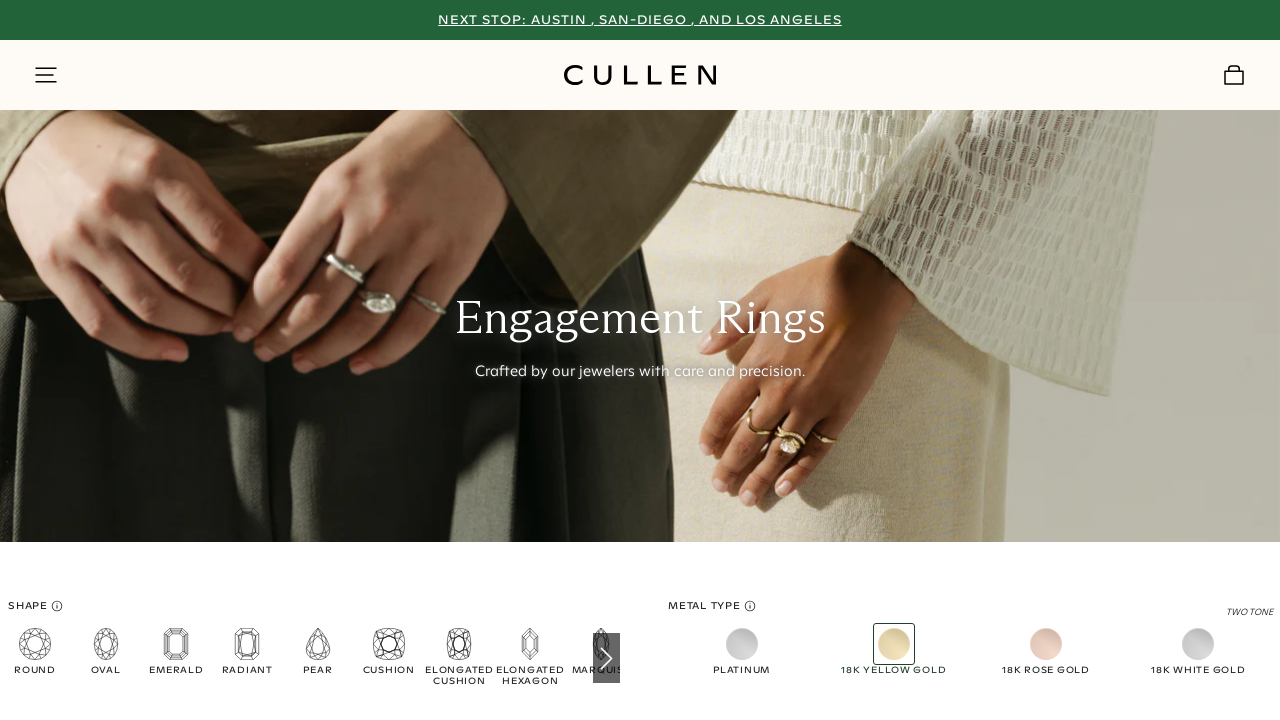